Fills out a Selenium practice form with personal details including name, gender, experience, date, profession, and automation tools, then submits the form.

Starting URL: https://www.techlistic.com/p/selenium-practice-form.html

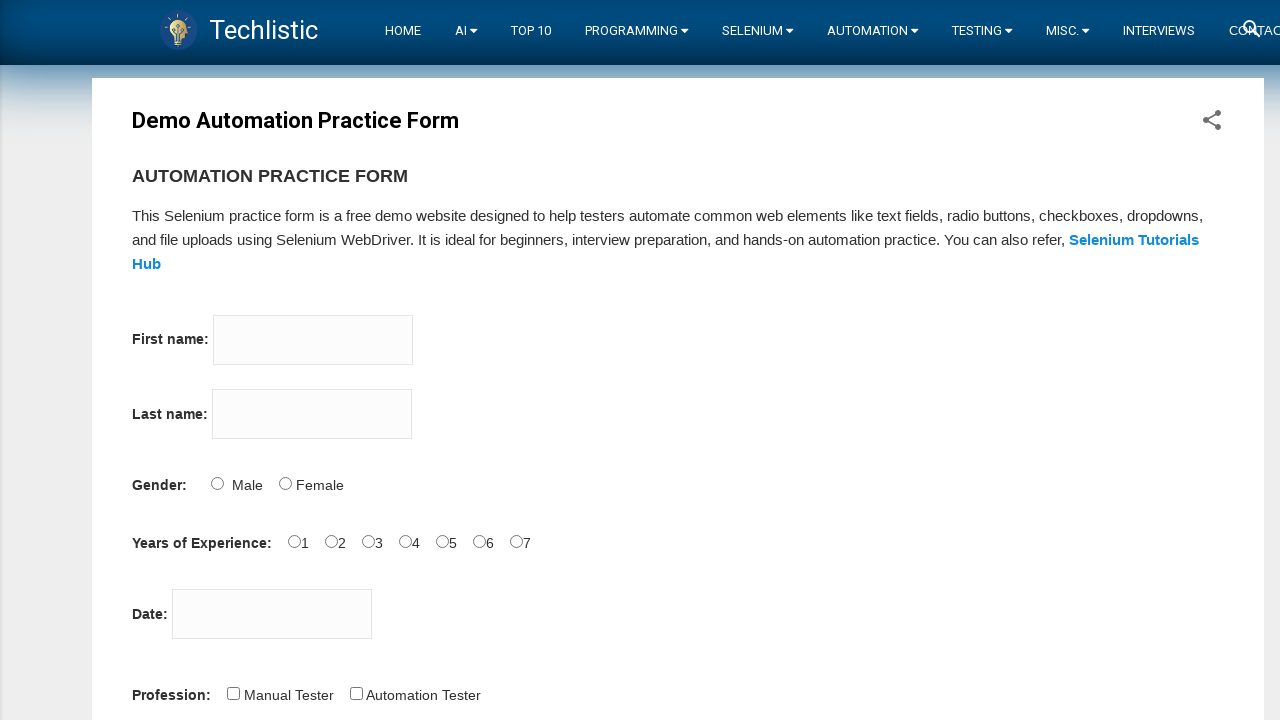

Filled first name field with 'Marcus' on input[name='firstname']
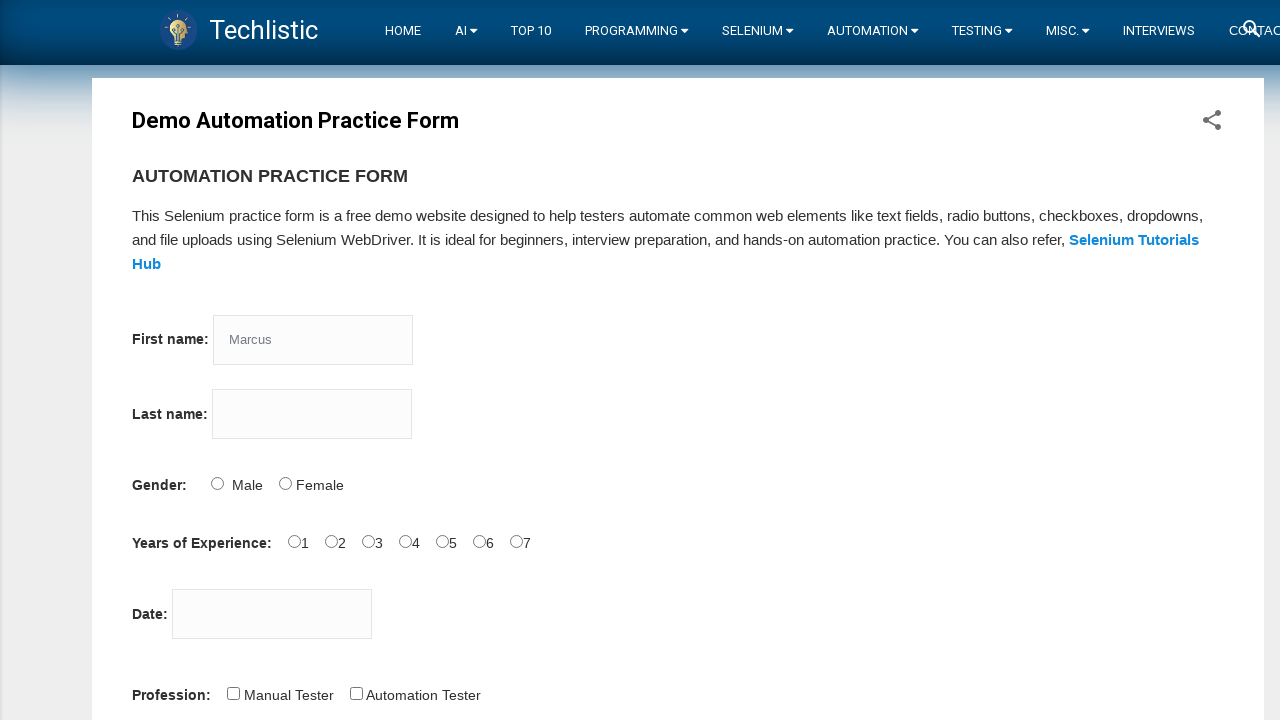

Filled last name field with 'Thompson' on input[name='lastname']
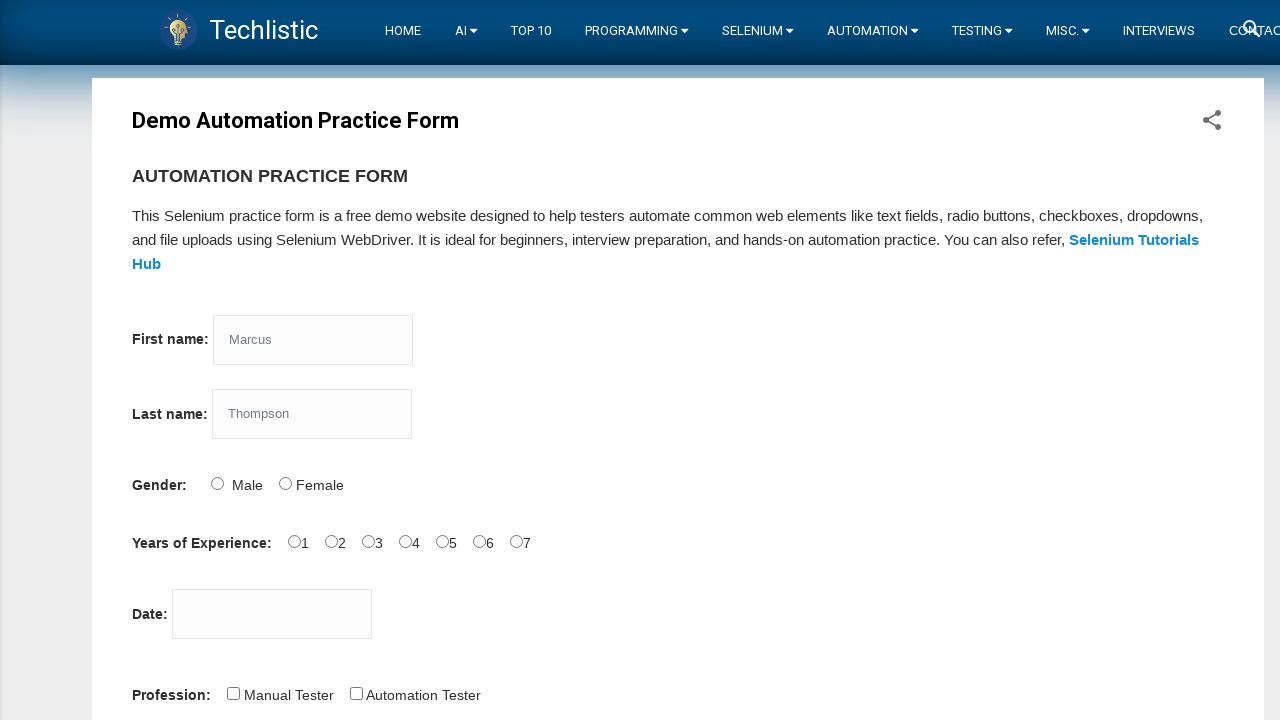

Selected Male gender option at (285, 483) on #sex-1
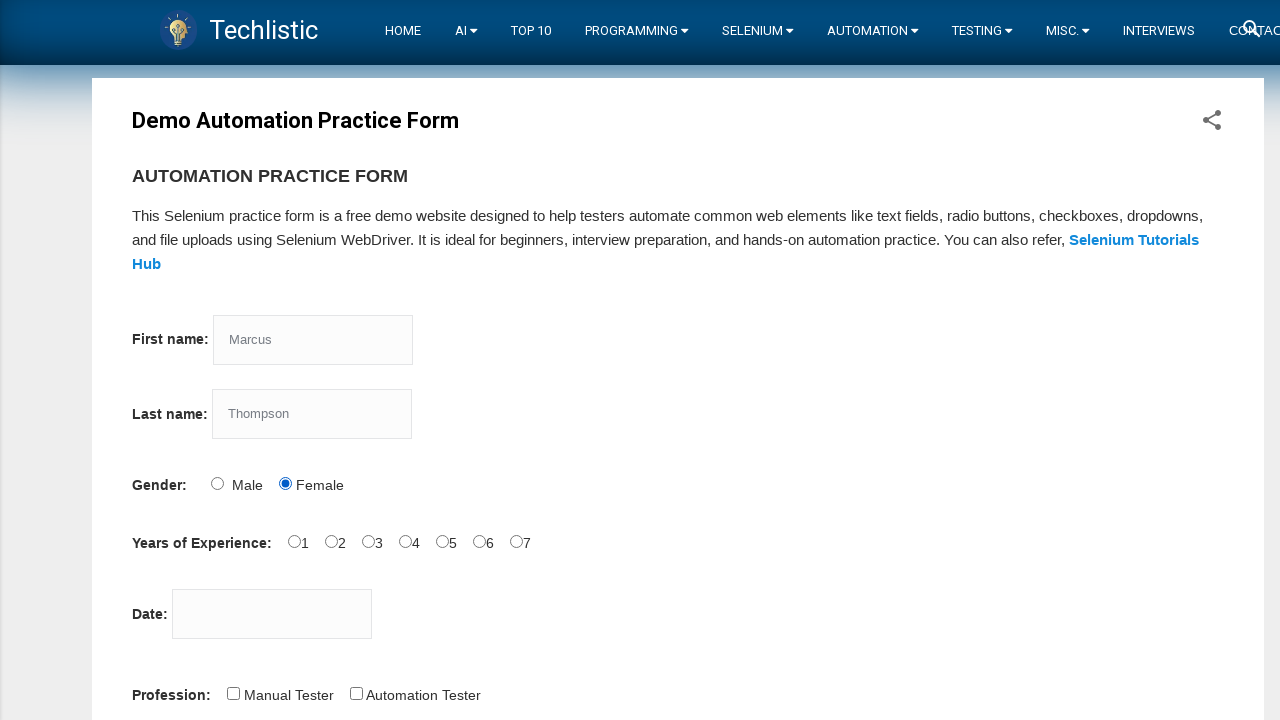

Selected years of experience option at (294, 541) on #exp-0
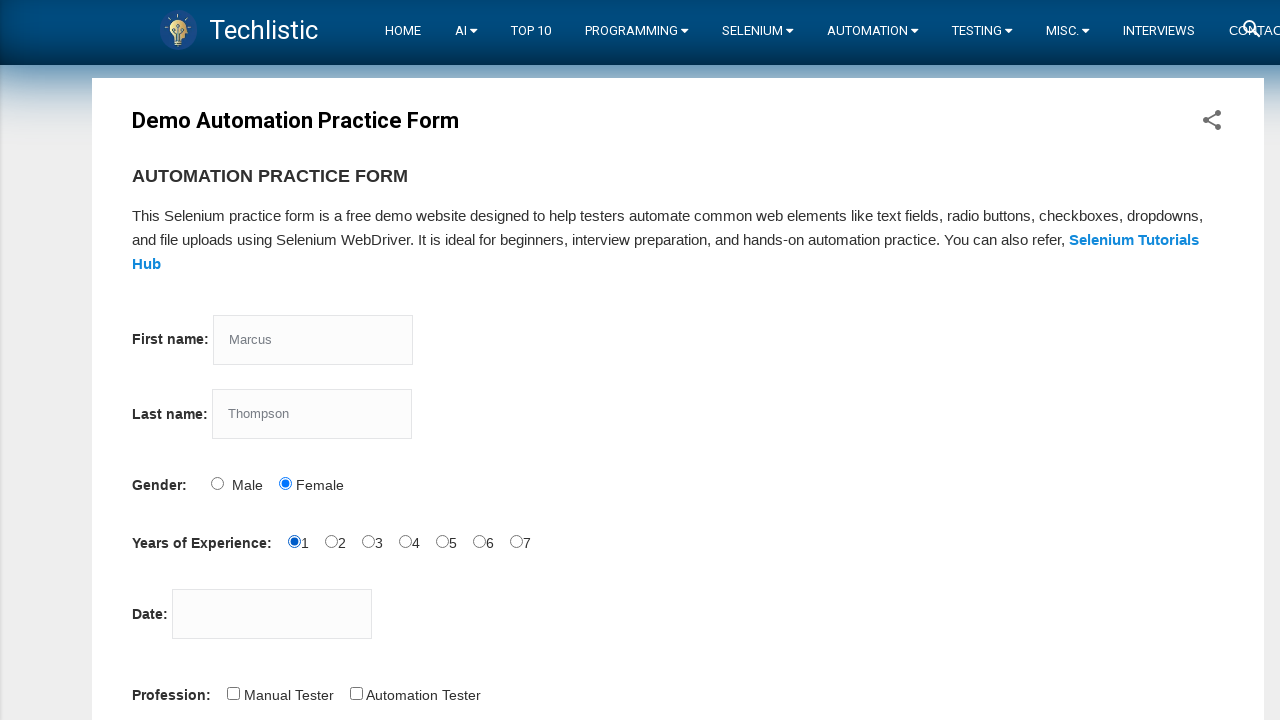

Filled date picker with '22-09-2025' on #datepicker
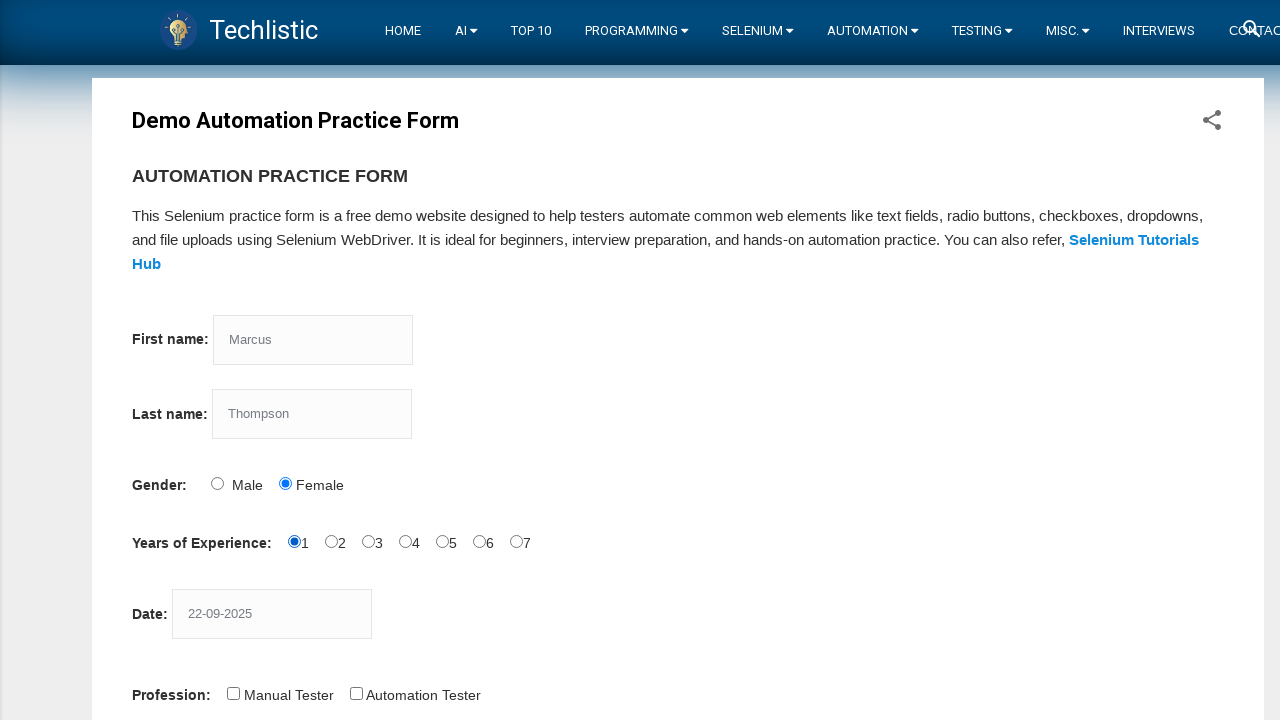

Selected profession option at (356, 693) on #profession-1
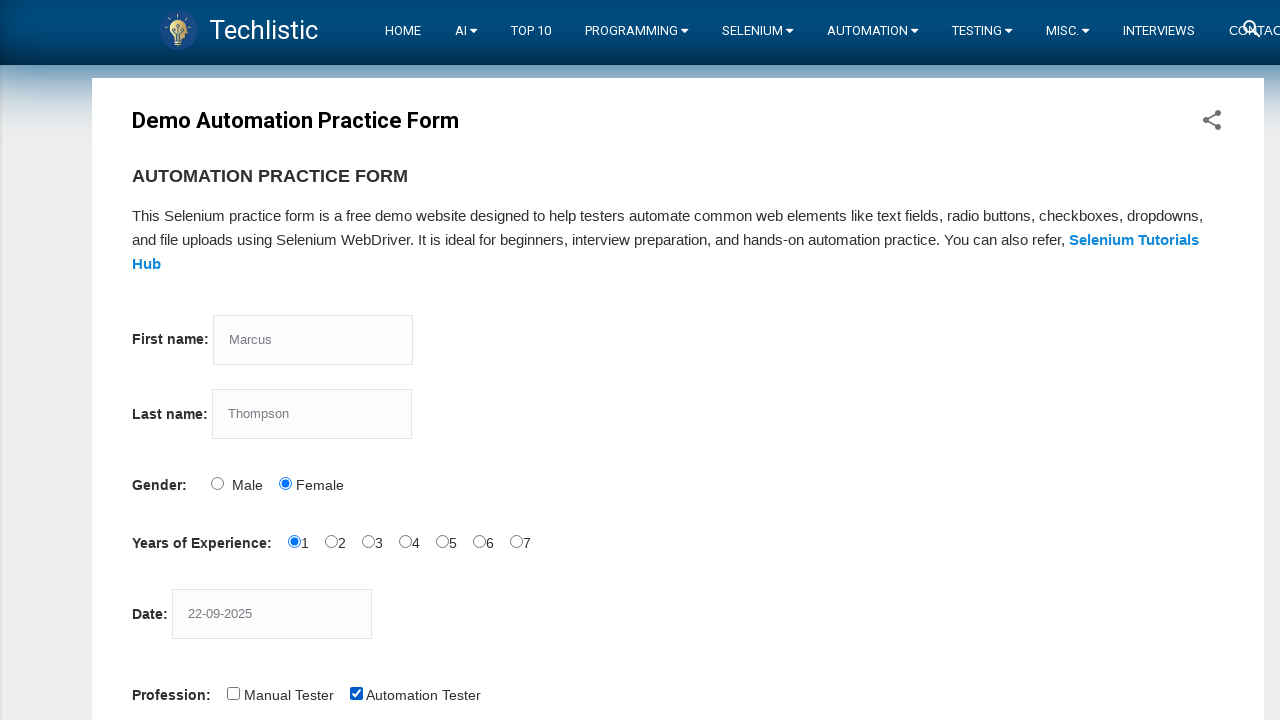

Selected automation tool option at (446, 360) on #tool-2
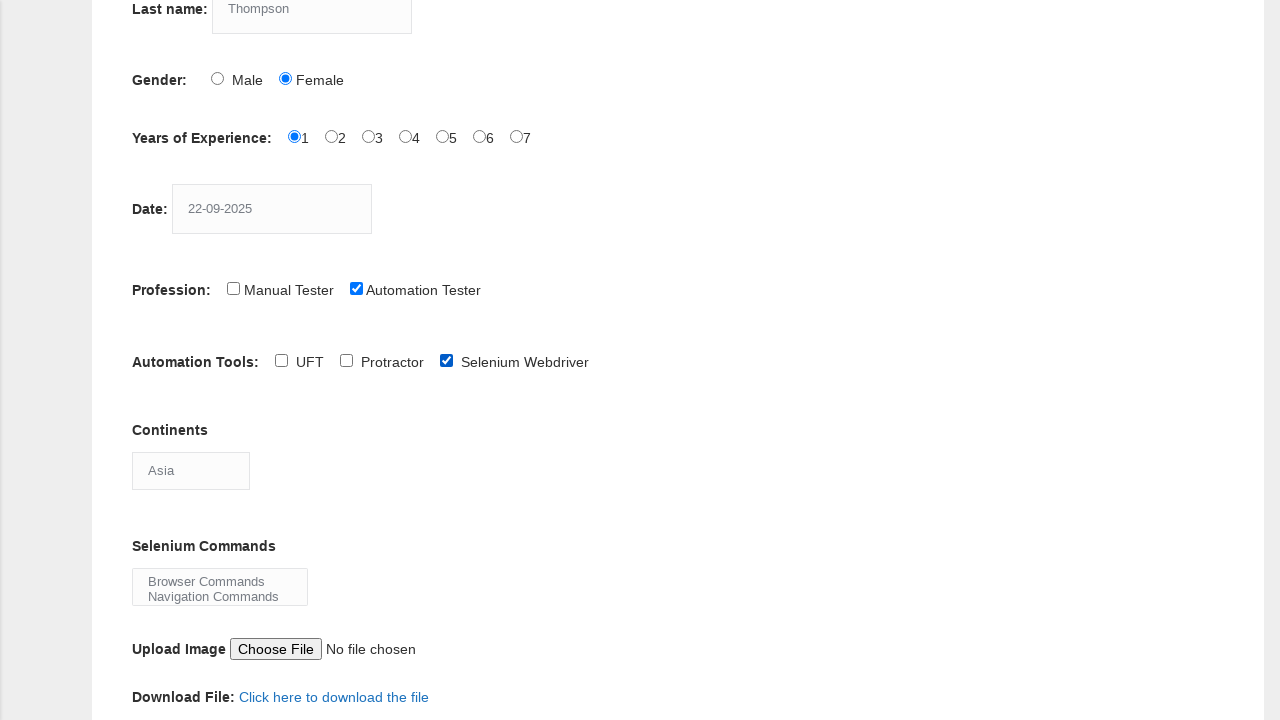

Opened continents dropdown menu at (191, 470) on #continents
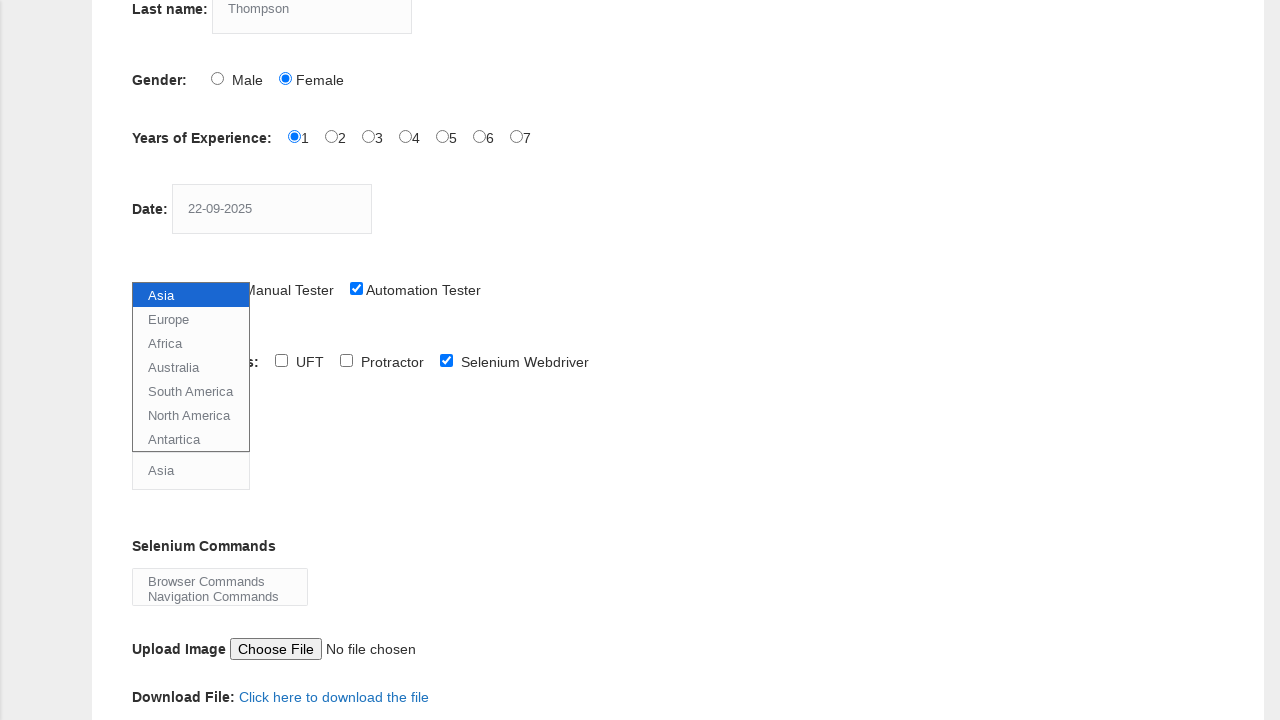

Selected 'Asia' from continents dropdown on #continents
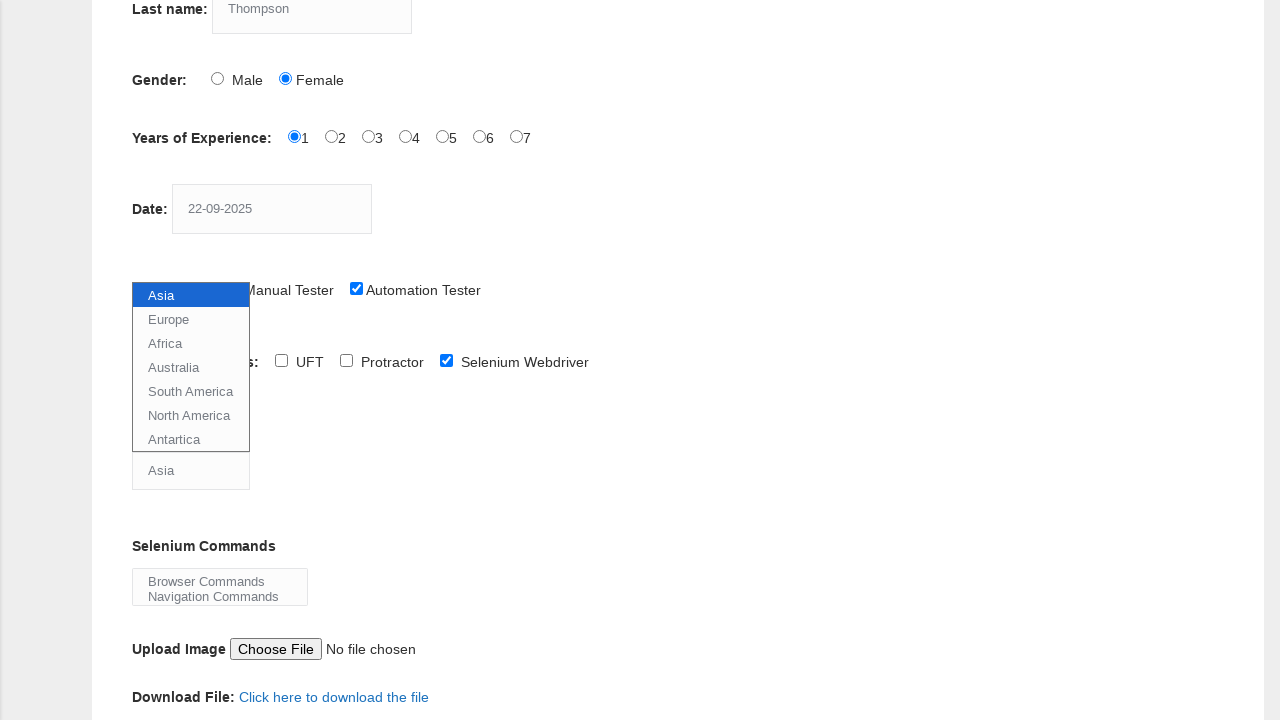

Clicked submit button to submit the form at (157, 360) on #submit
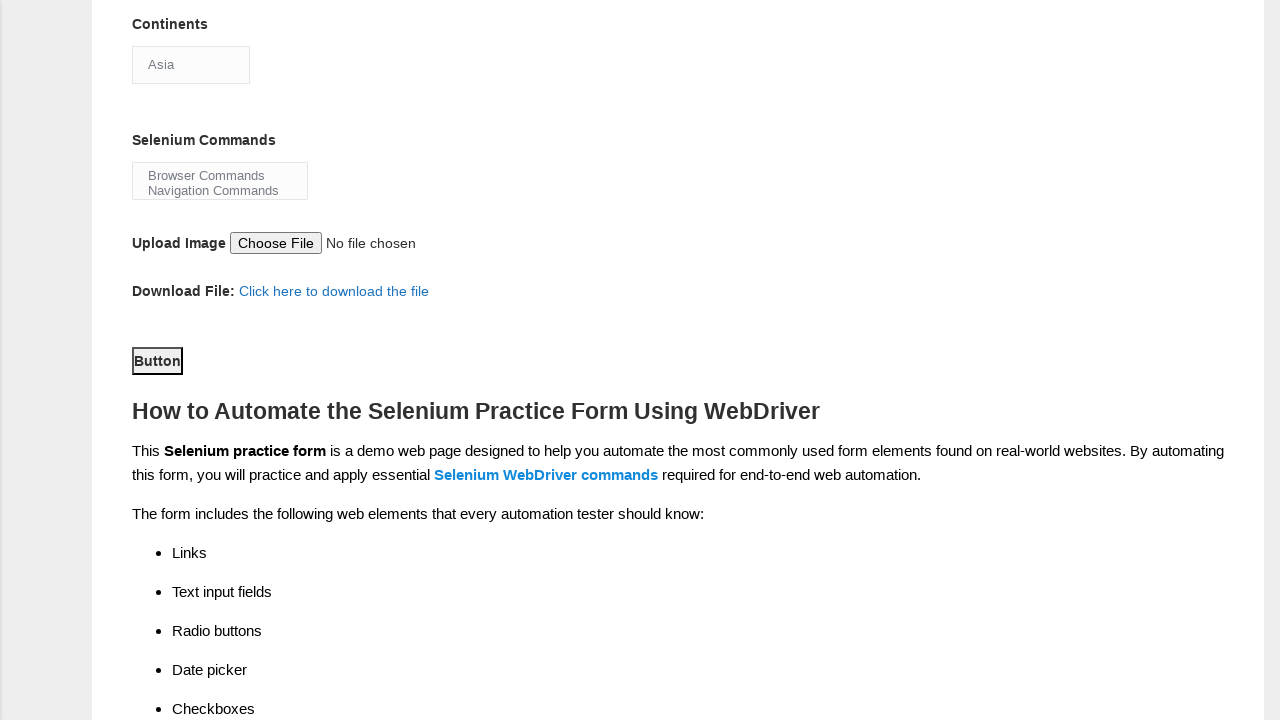

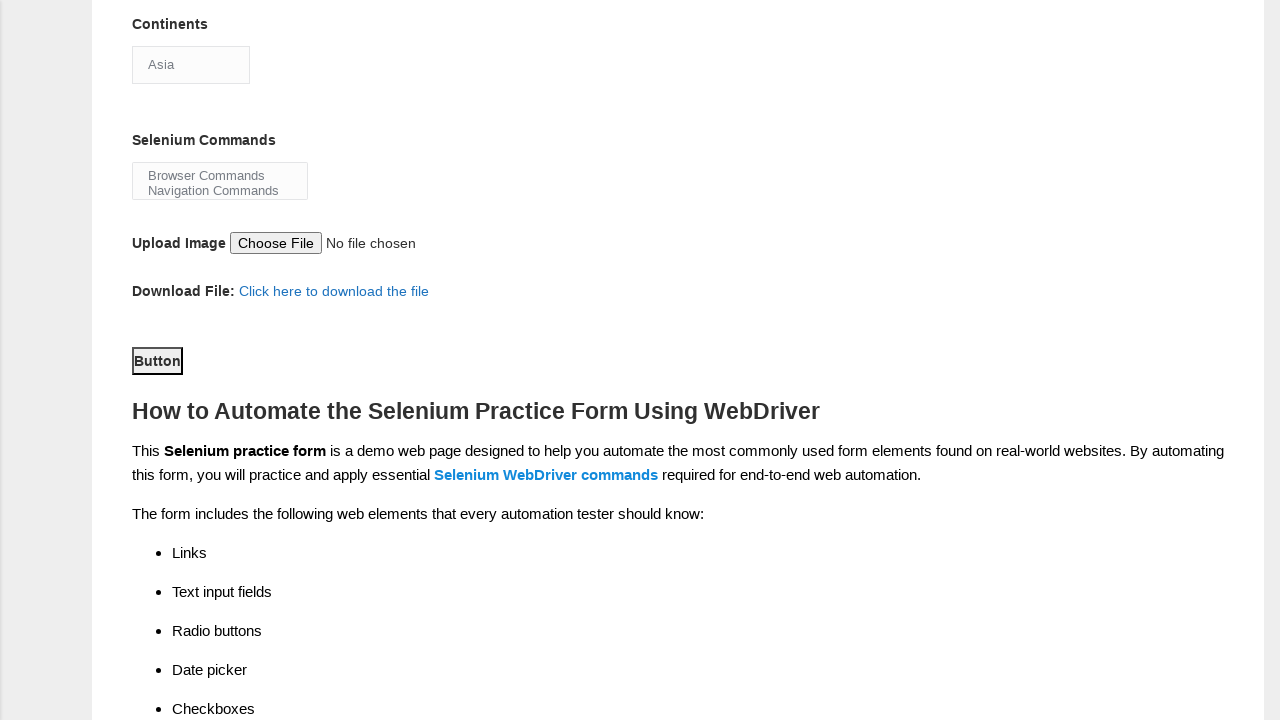